Navigates to a portfolio website and pauses for manual inspection

Starting URL: https://nikolozi2004.github.io/portfolio/

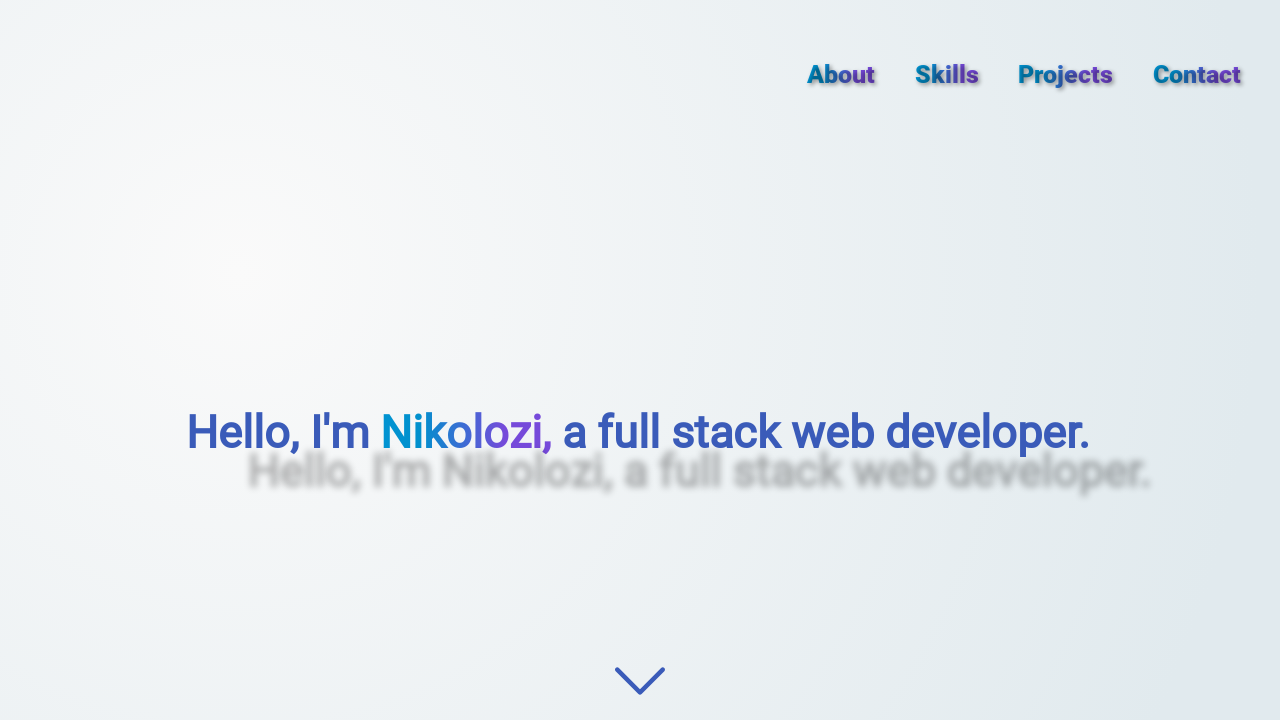

Navigated to portfolio website and waited for network to be idle
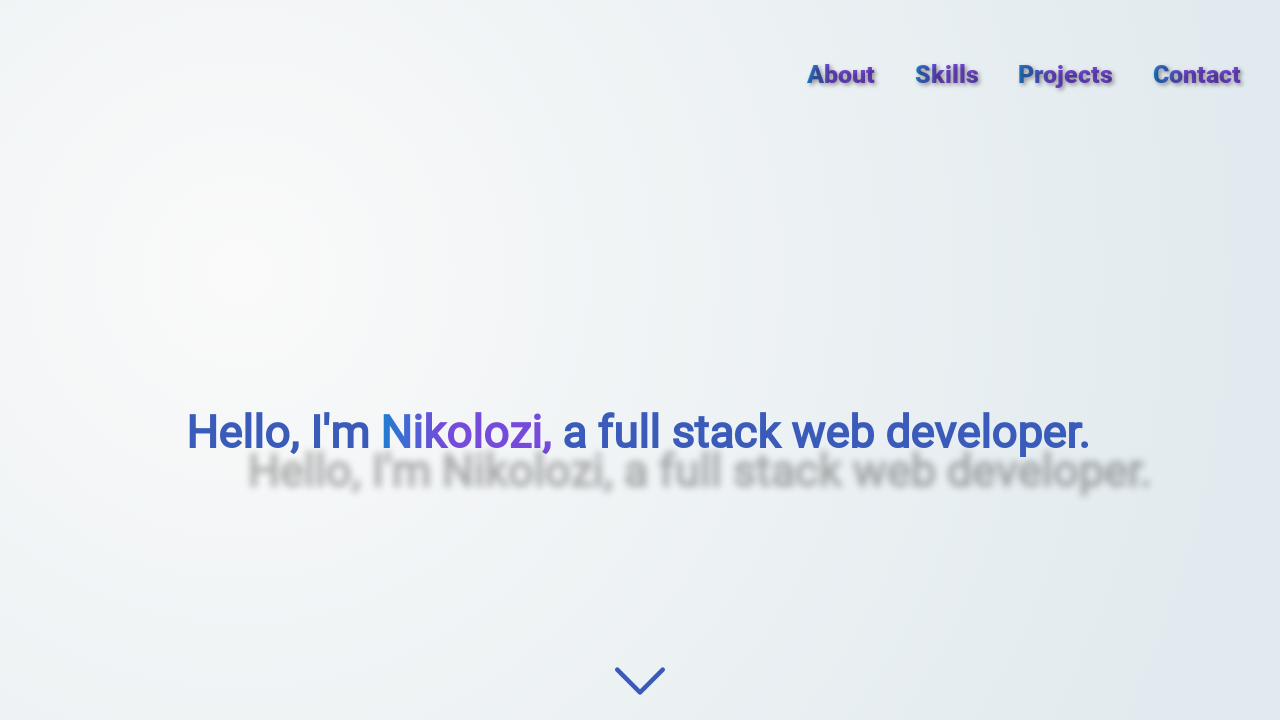

Paused for manual inspection of portfolio website
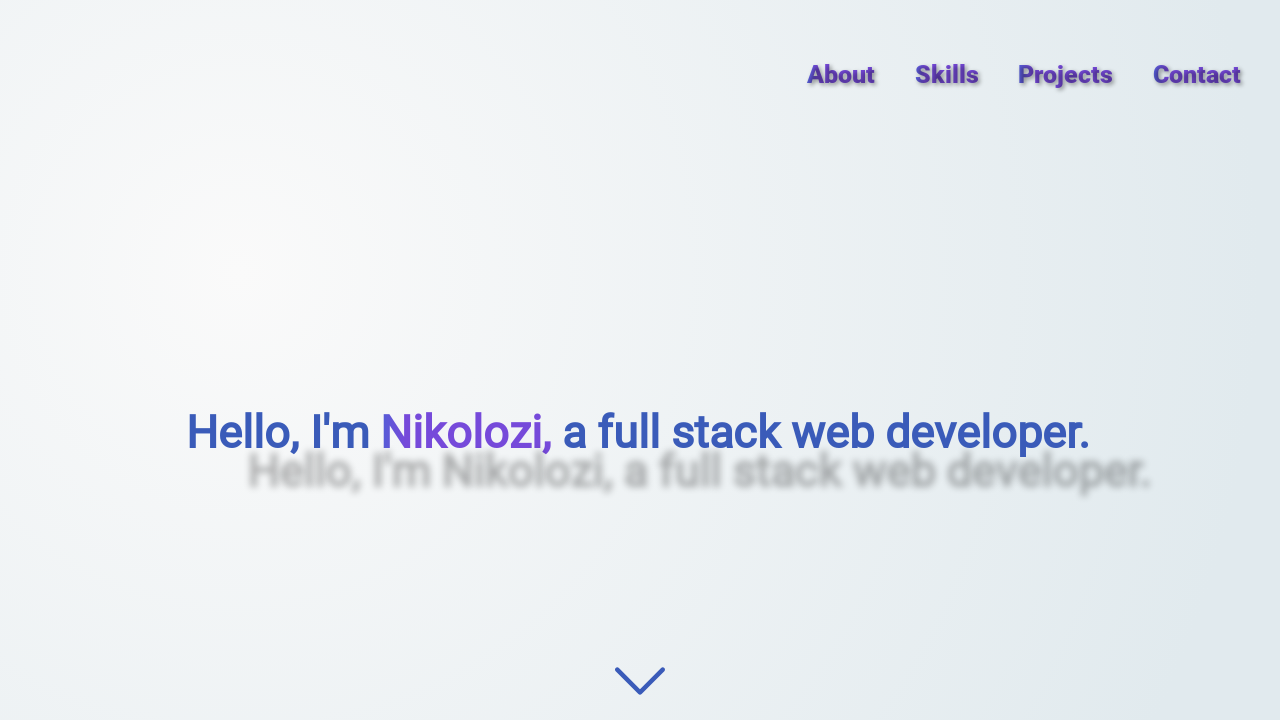

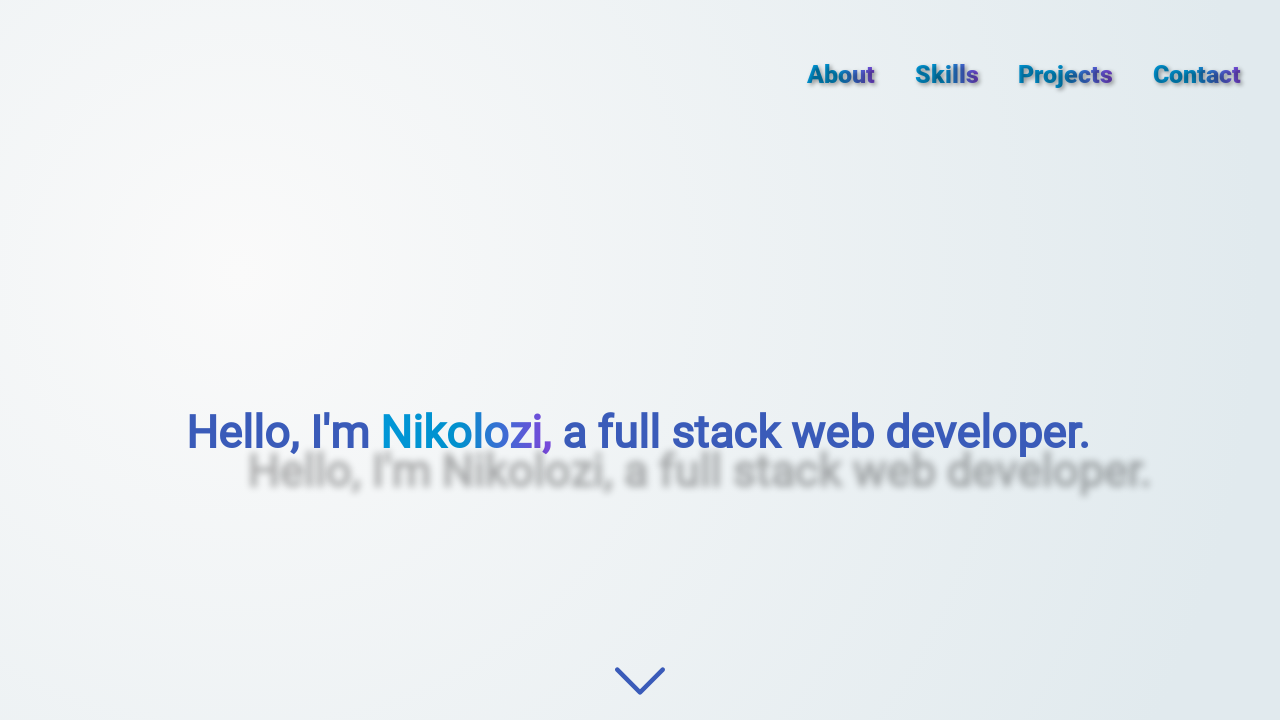